Solves a math problem on the page by reading a value, calculating a mathematical function, entering the result, selecting checkbox and radiobutton options, and submitting the form

Starting URL: https://suninjuly.github.io/math.html

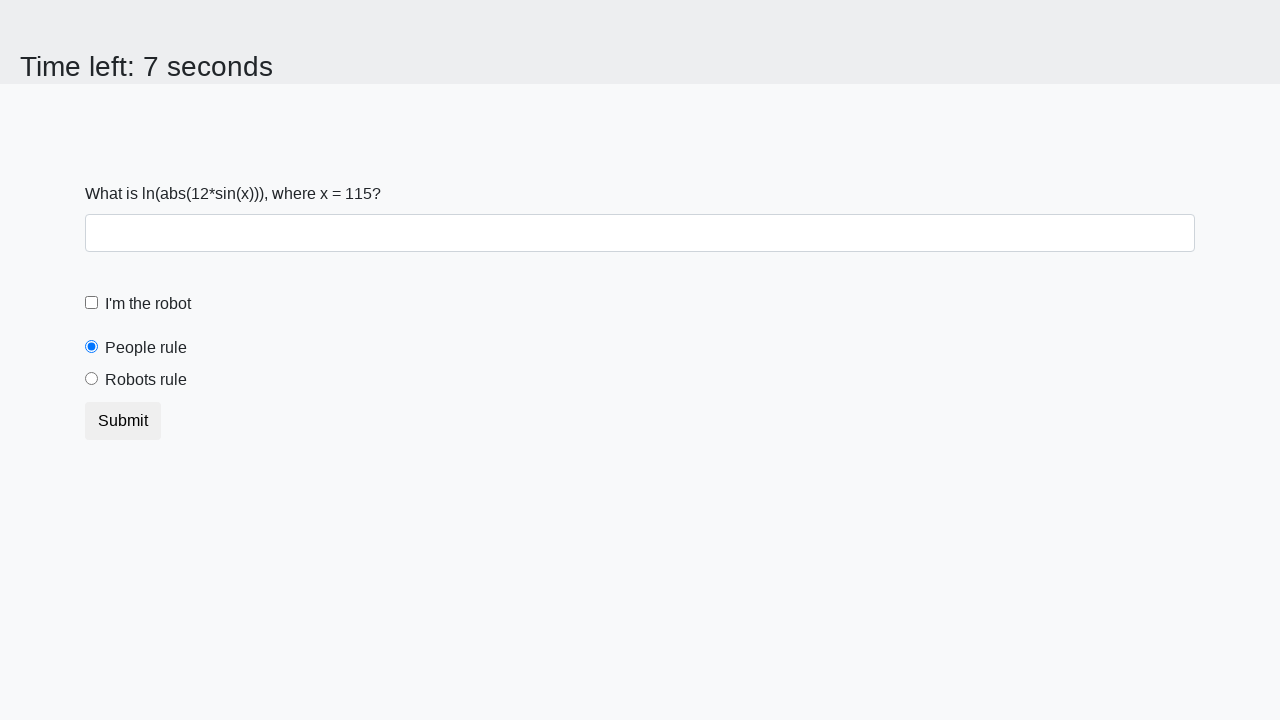

Retrieved the x value from the page
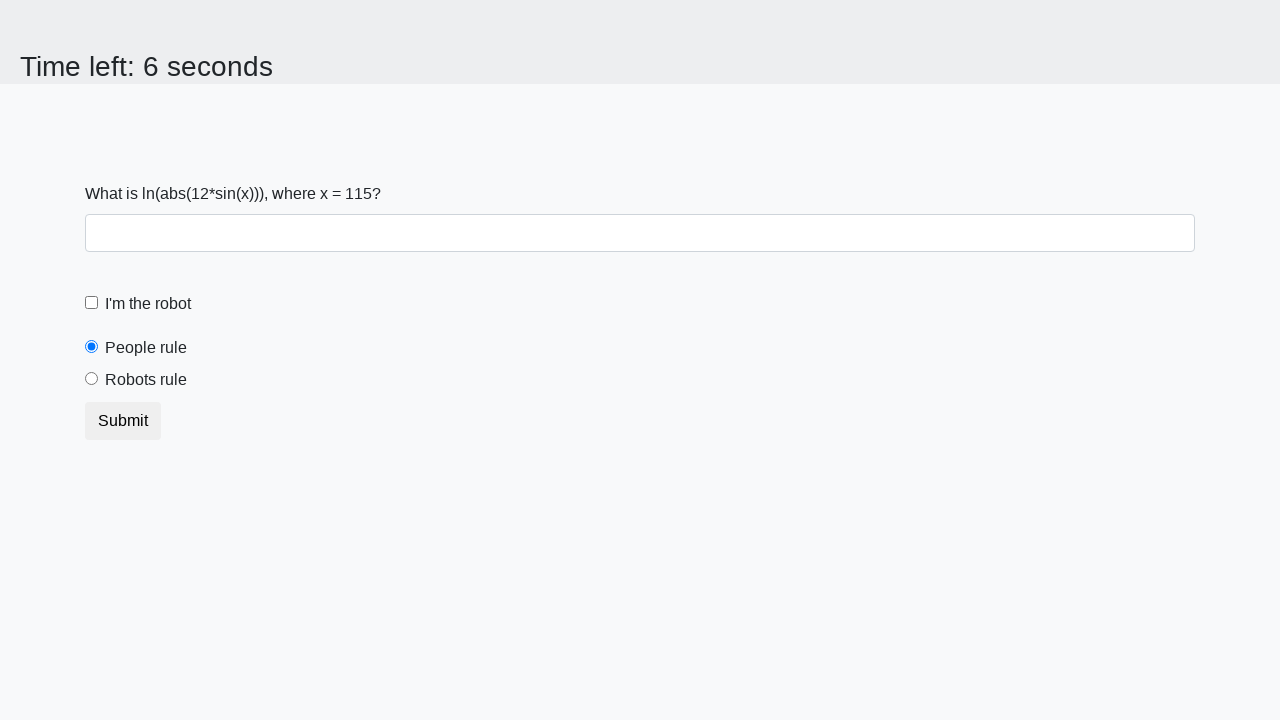

Calculated the mathematical function: log(abs(12 * sin(x)))
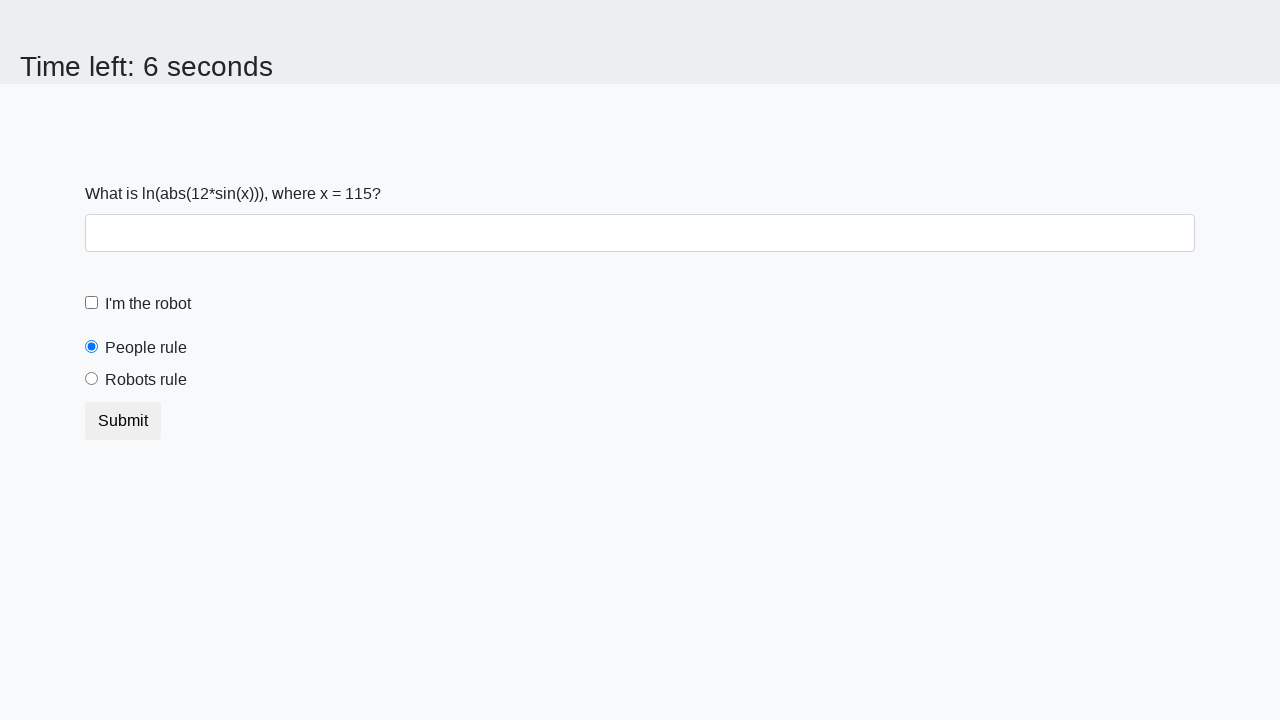

Entered the calculated answer in the text field on input#answer
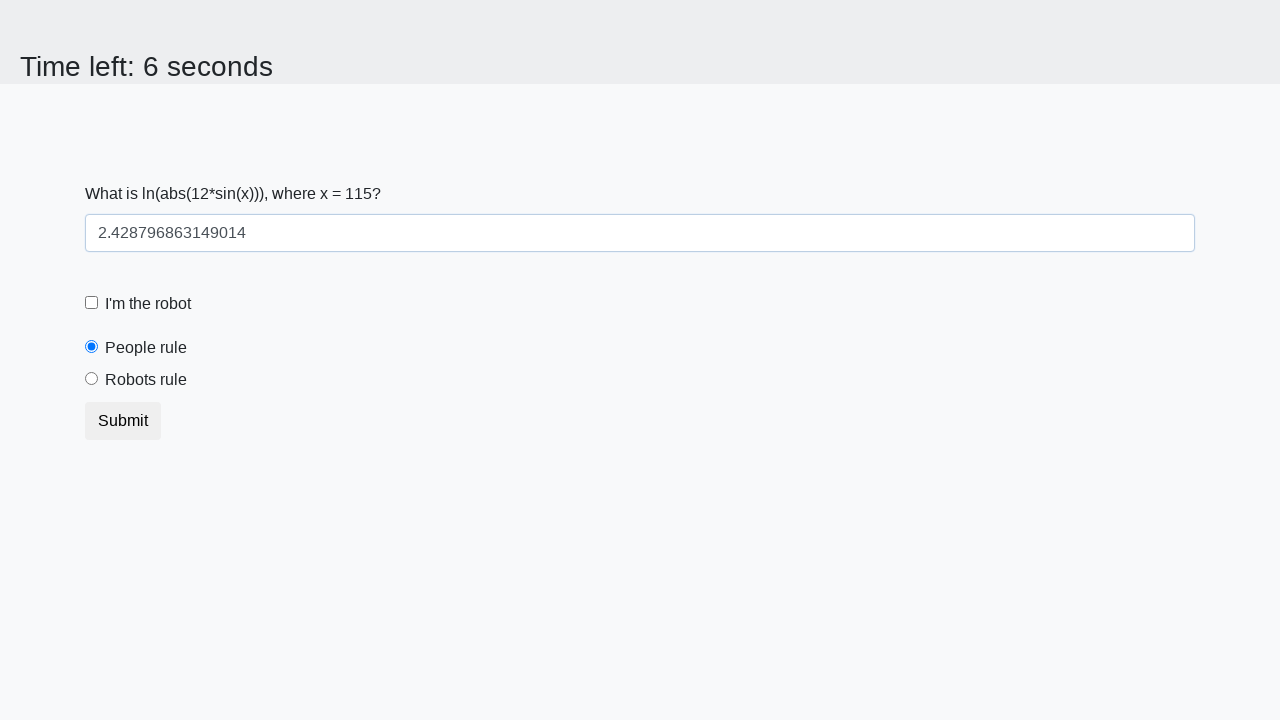

Checked the 'I'm the robot' checkbox at (92, 303) on input#robotCheckbox
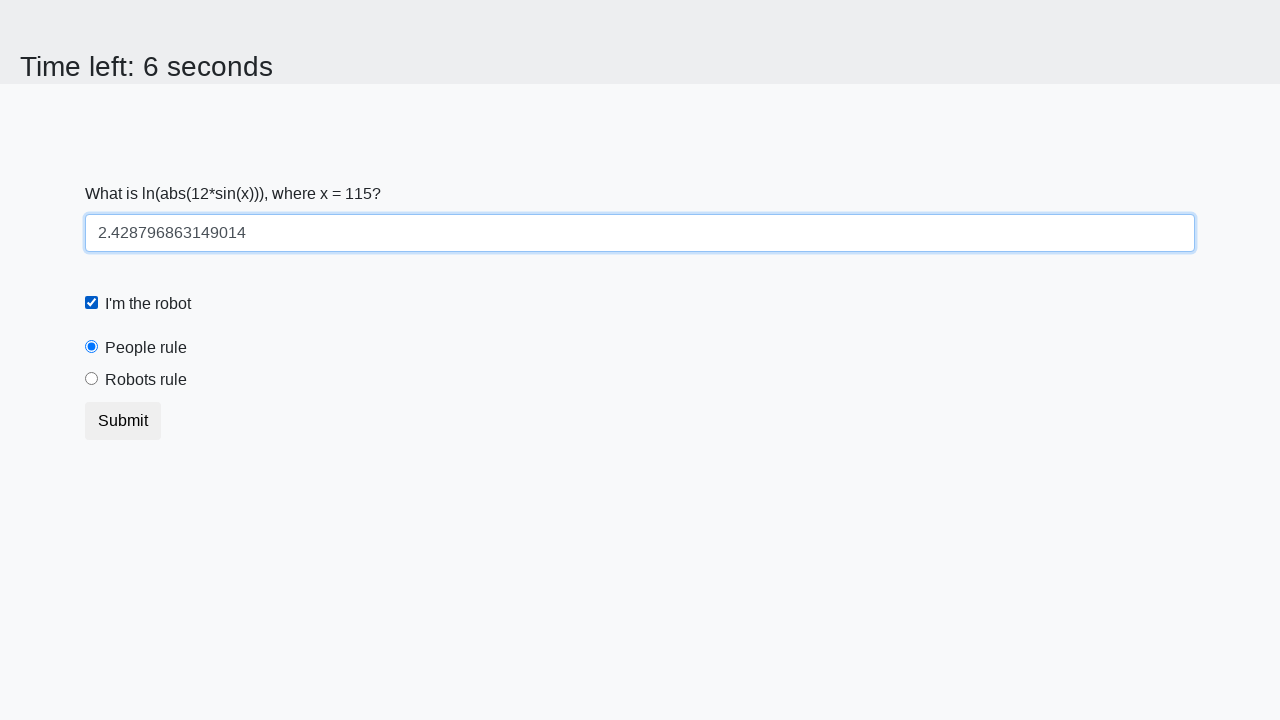

Selected the 'Robots rule!' radio button at (92, 379) on input#robotsRule
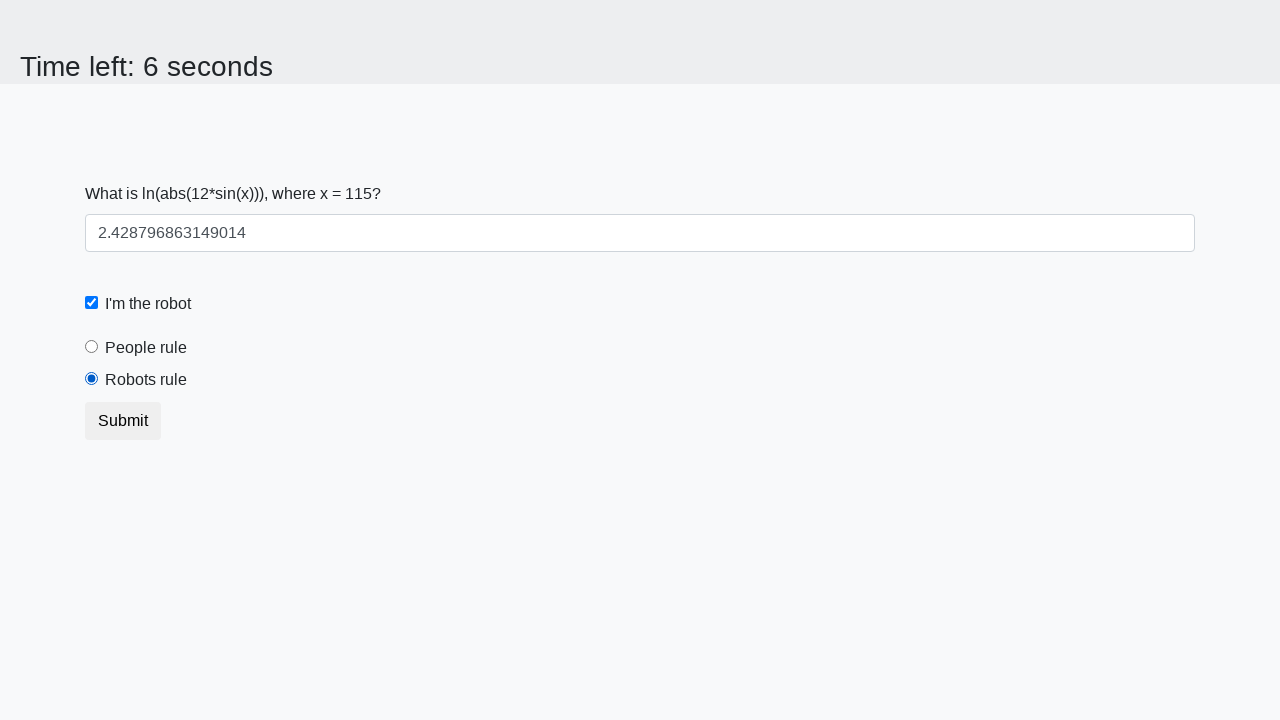

Clicked the Submit button to submit the form at (123, 421) on button[type=submit]
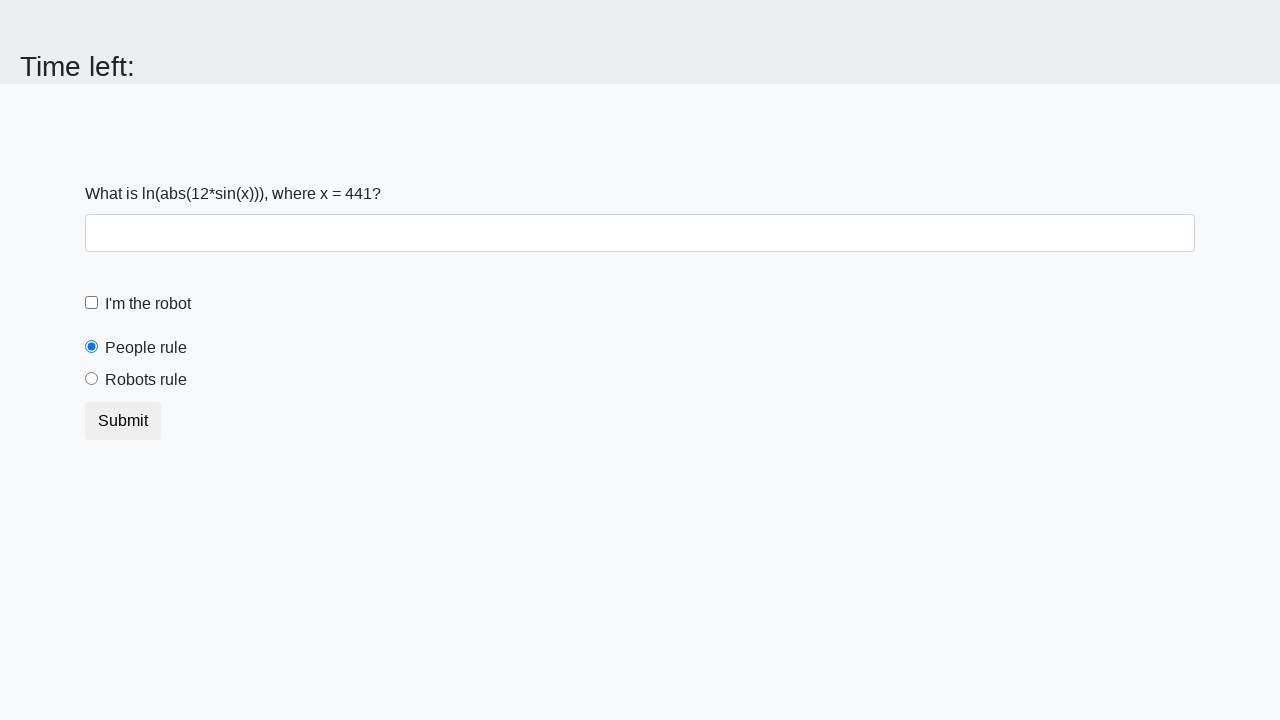

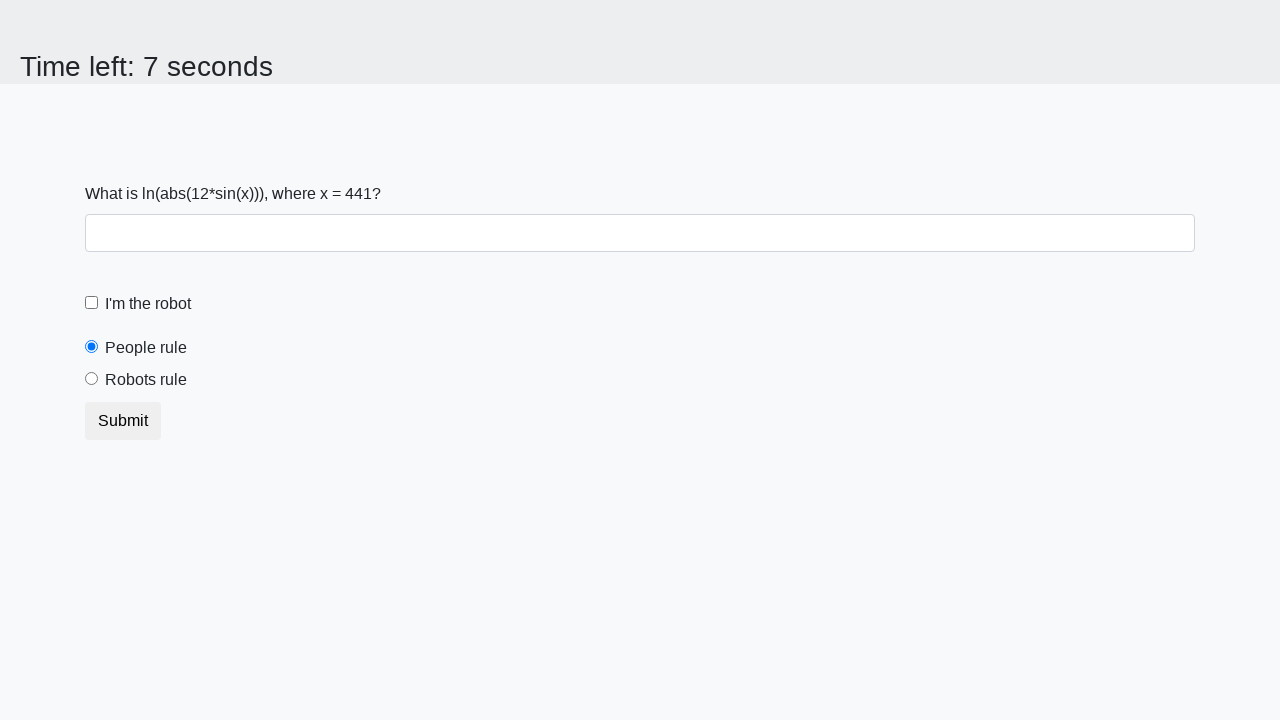